Tests editing a todo item by double-clicking and changing the text

Starting URL: https://demo.playwright.dev/todomvc

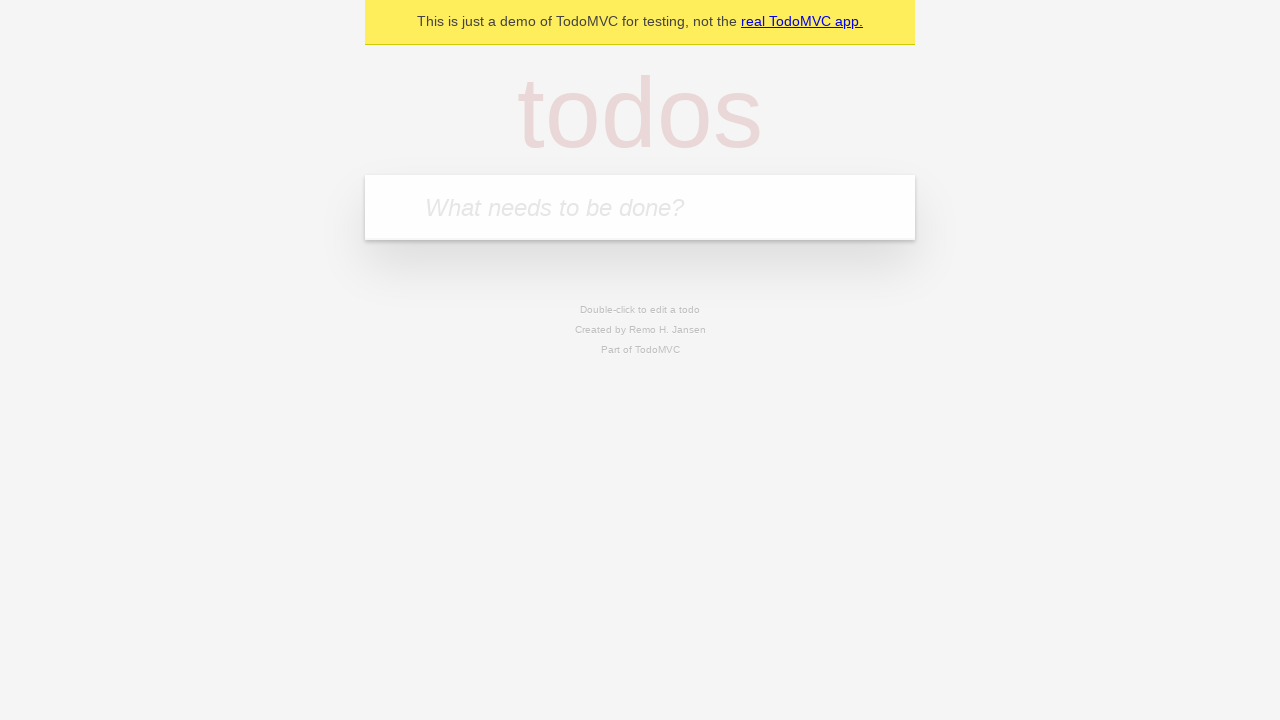

Filled new todo field with 'buy some cheese' on internal:attr=[placeholder="What needs to be done?"i]
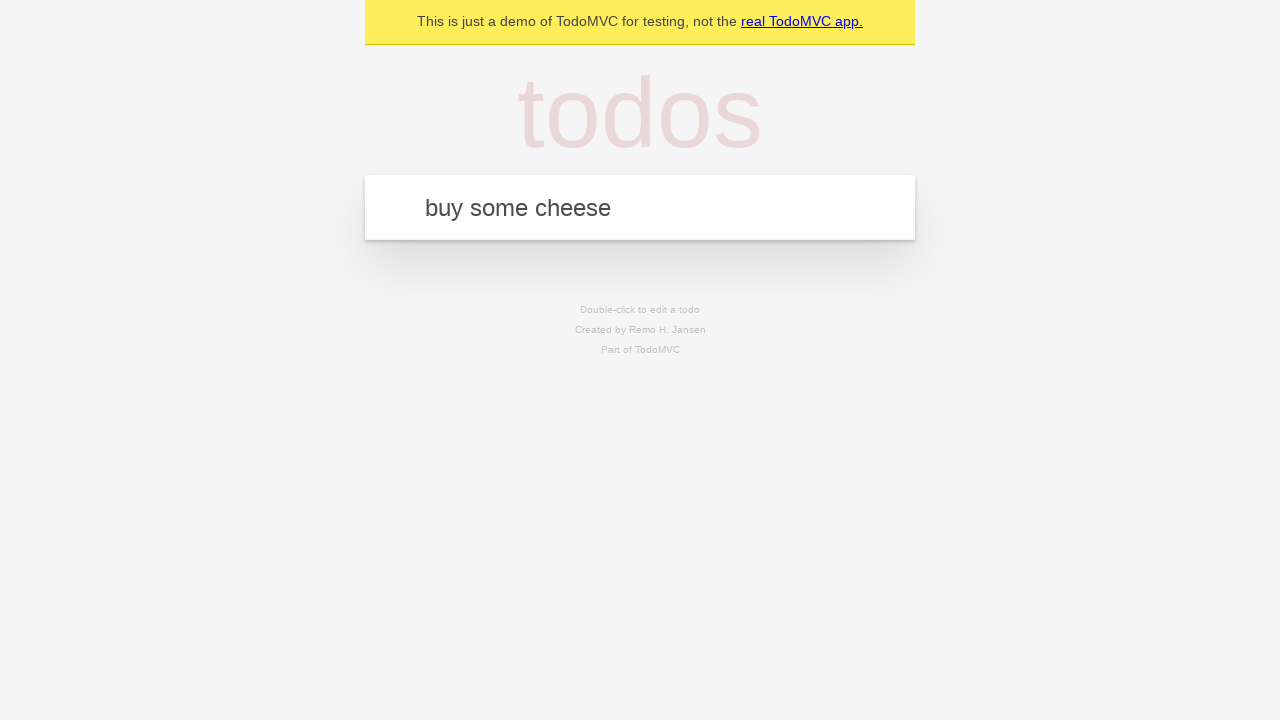

Pressed Enter to add todo 'buy some cheese' on internal:attr=[placeholder="What needs to be done?"i]
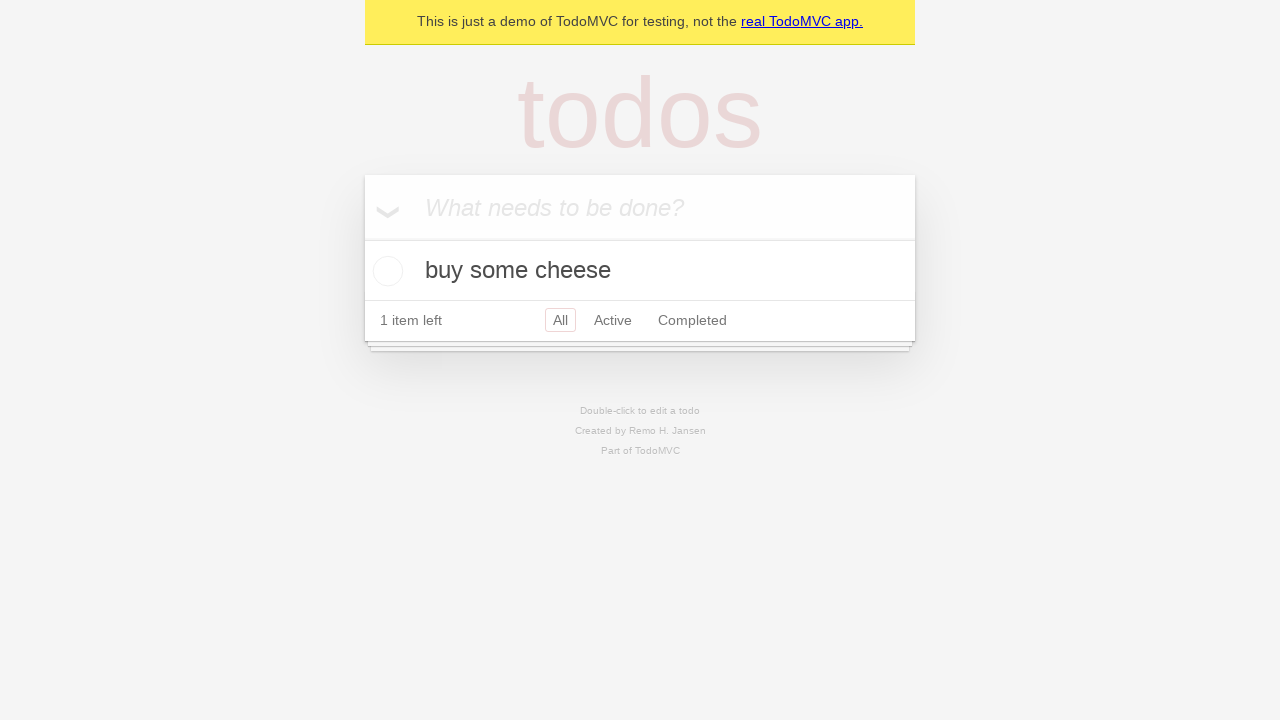

Filled new todo field with 'feed the cat' on internal:attr=[placeholder="What needs to be done?"i]
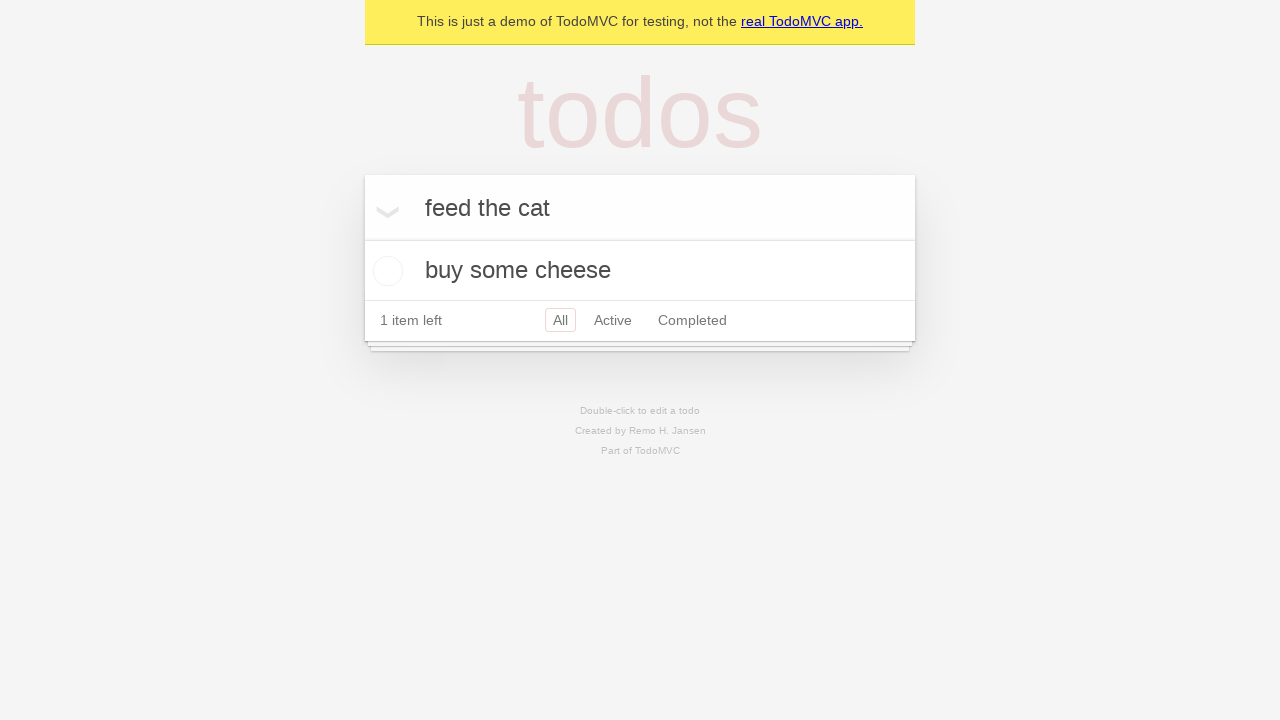

Pressed Enter to add todo 'feed the cat' on internal:attr=[placeholder="What needs to be done?"i]
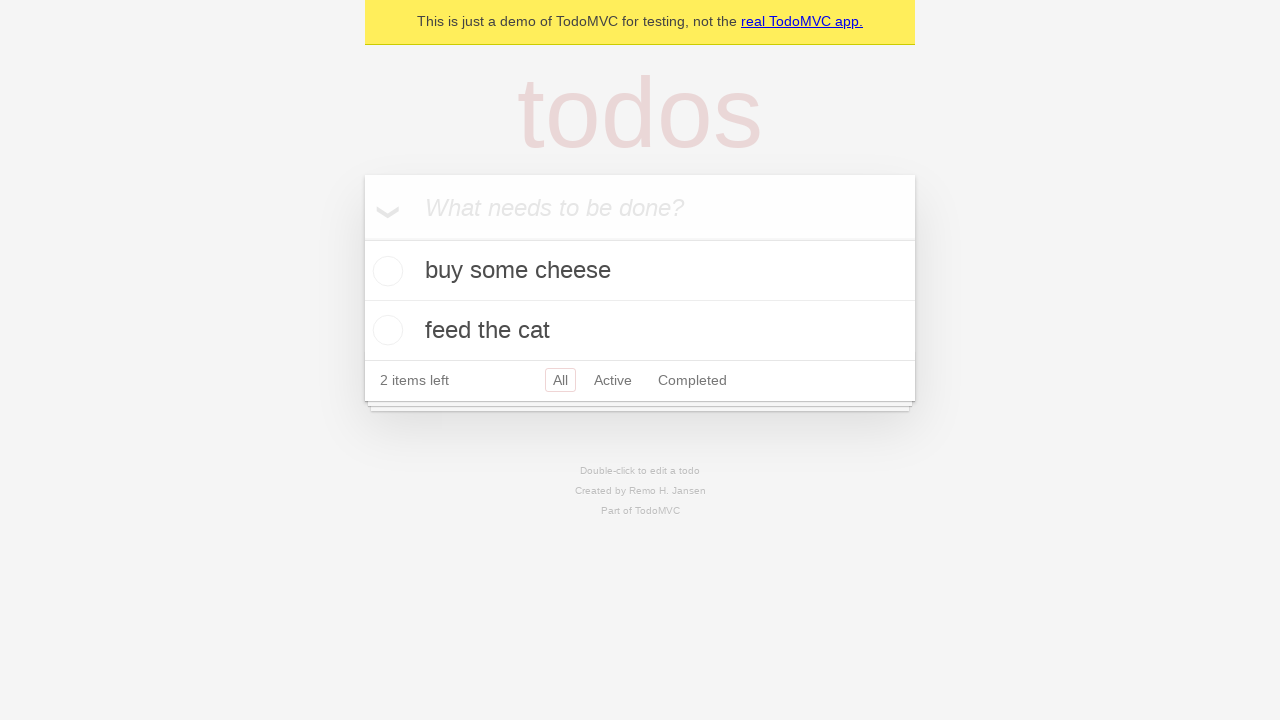

Filled new todo field with 'book a doctors appointment' on internal:attr=[placeholder="What needs to be done?"i]
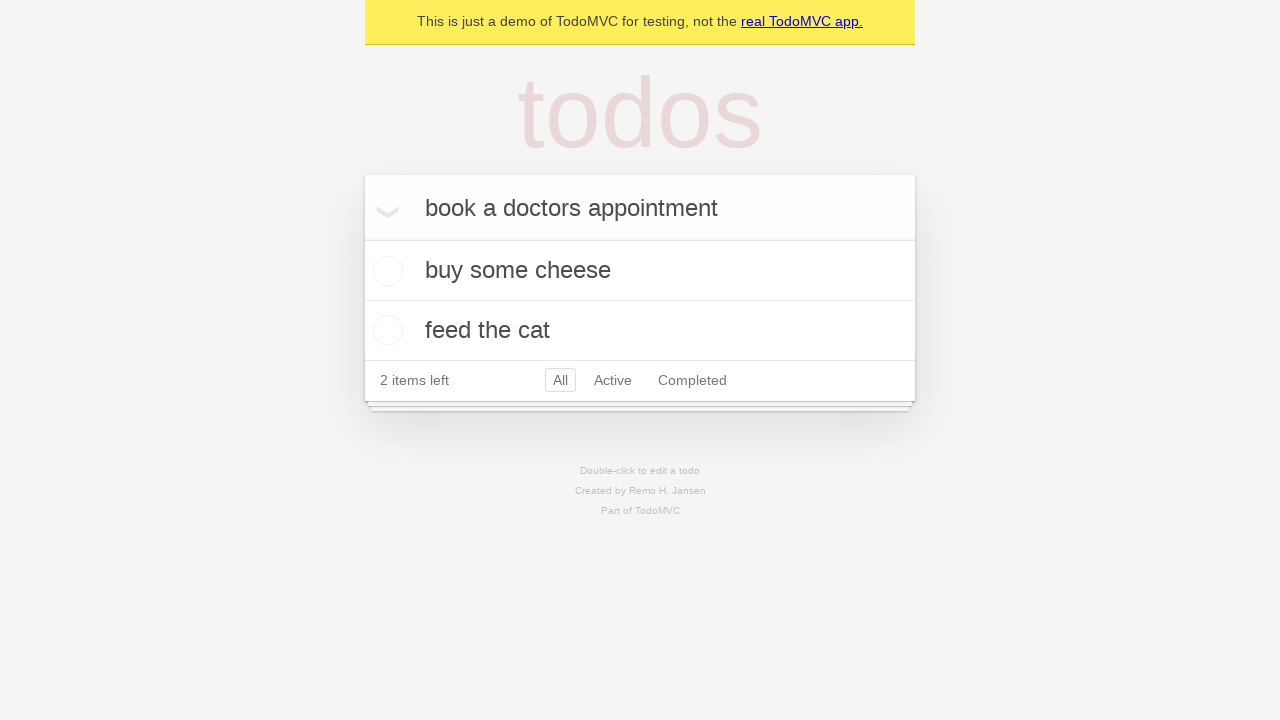

Pressed Enter to add todo 'book a doctors appointment' on internal:attr=[placeholder="What needs to be done?"i]
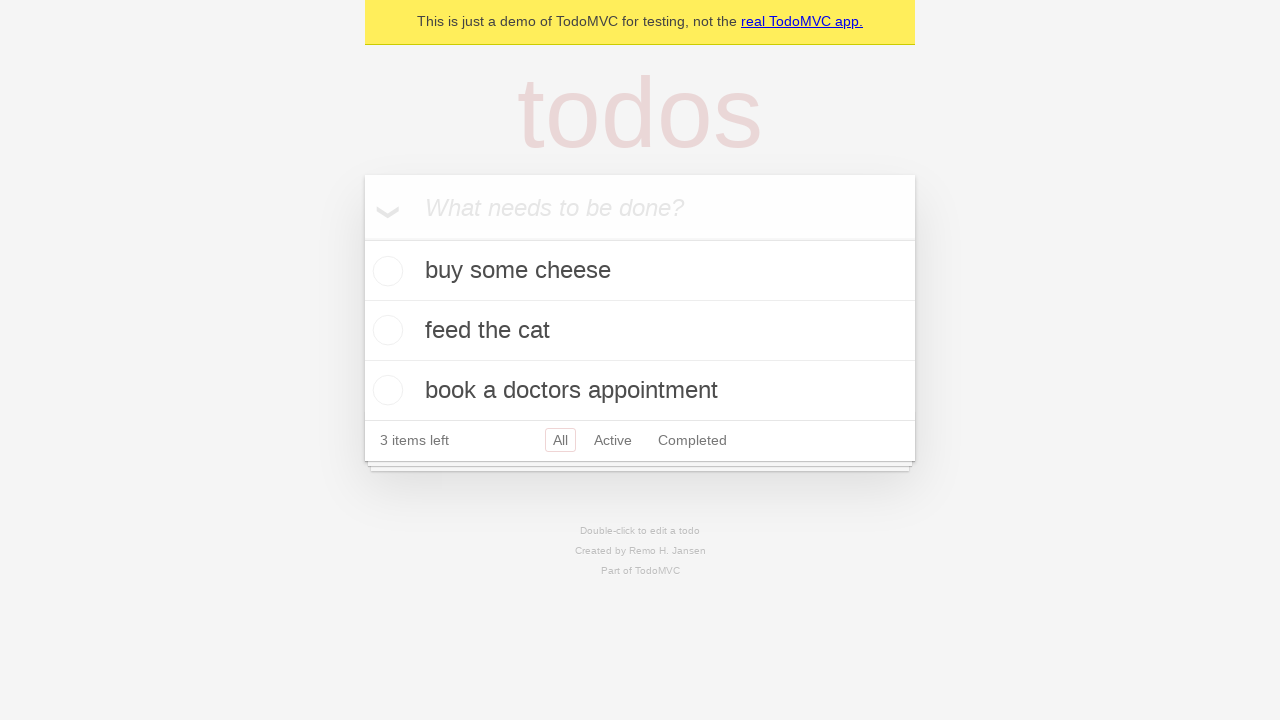

Waited for third todo item to appear
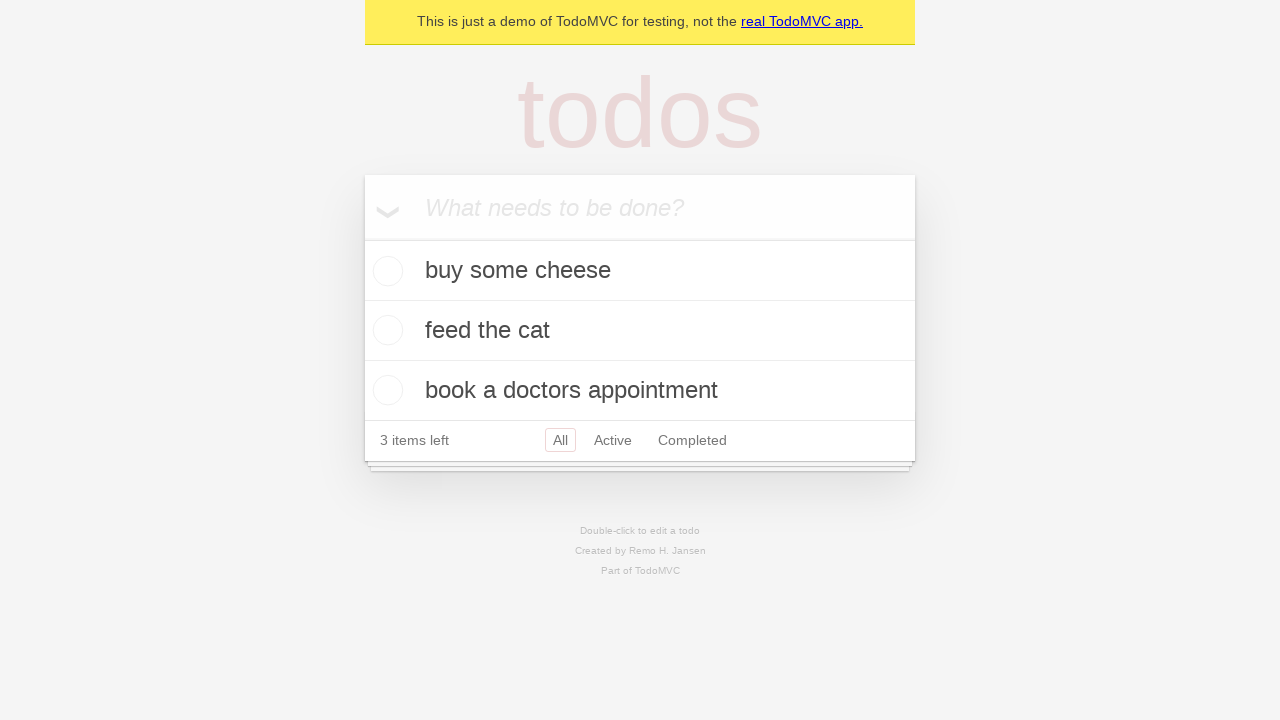

Located all todo items
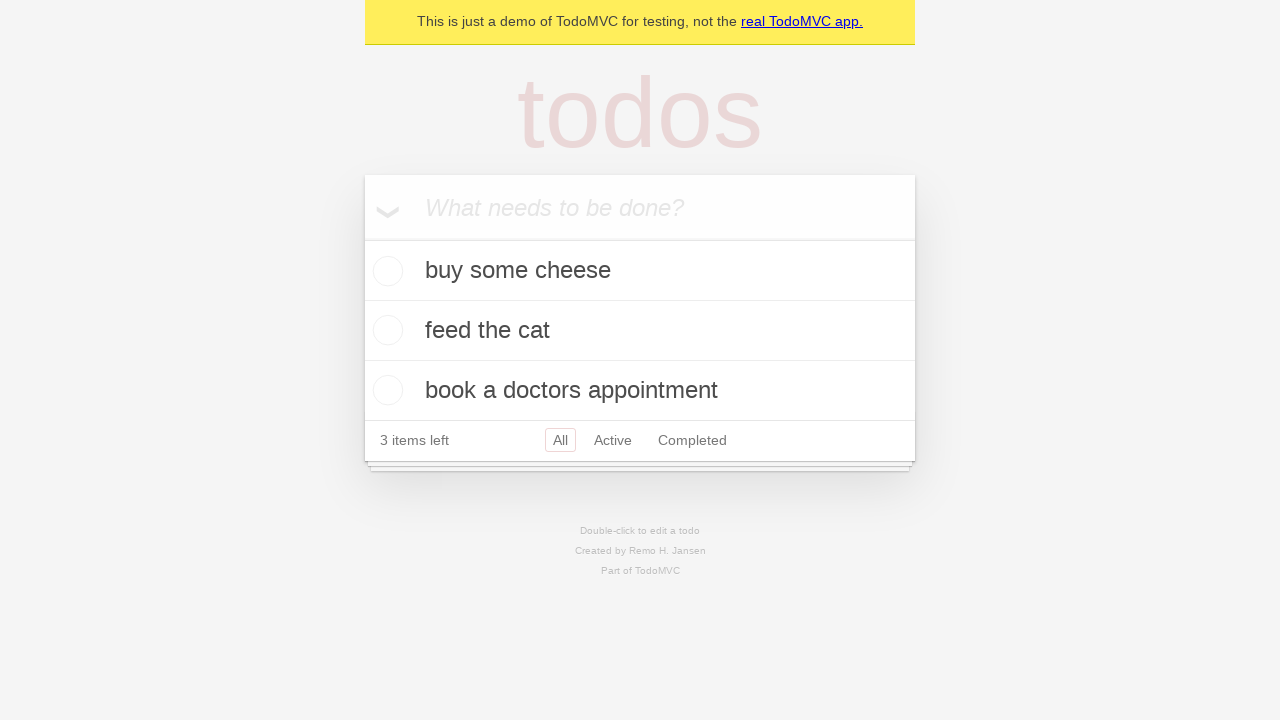

Selected second todo item
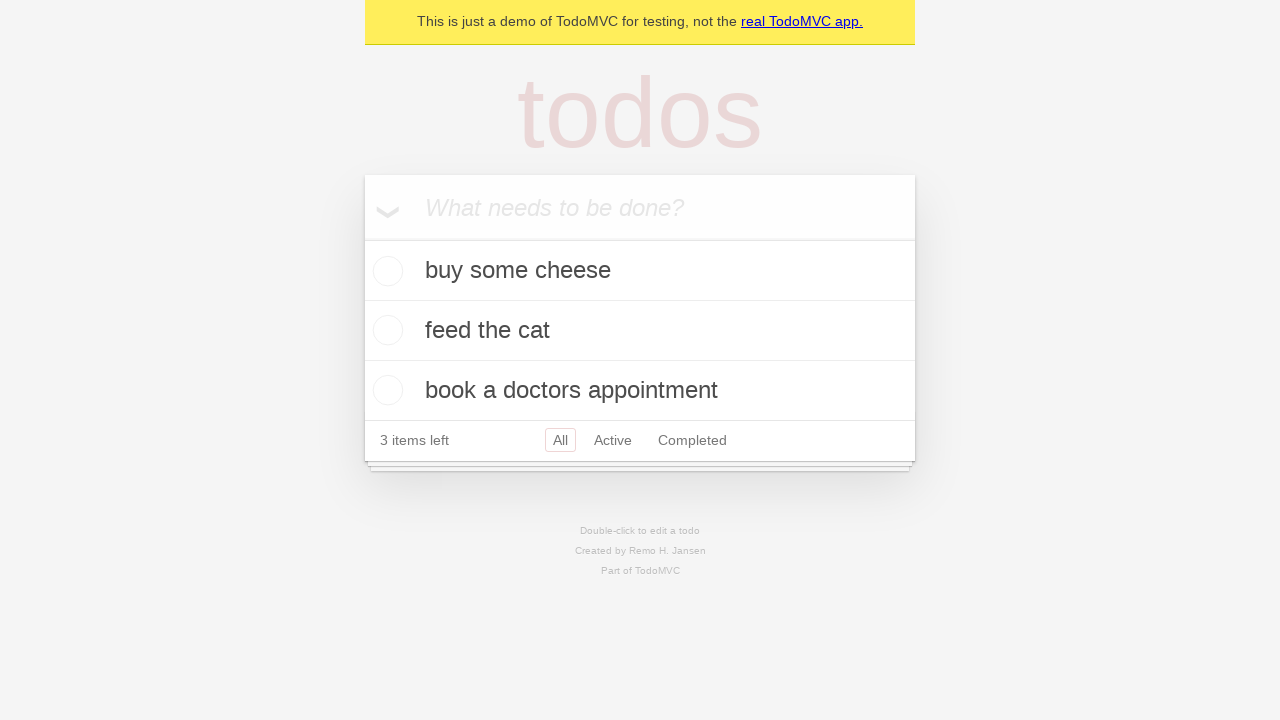

Double-clicked second todo item to enter edit mode at (640, 331) on internal:testid=[data-testid="todo-item"s] >> nth=1
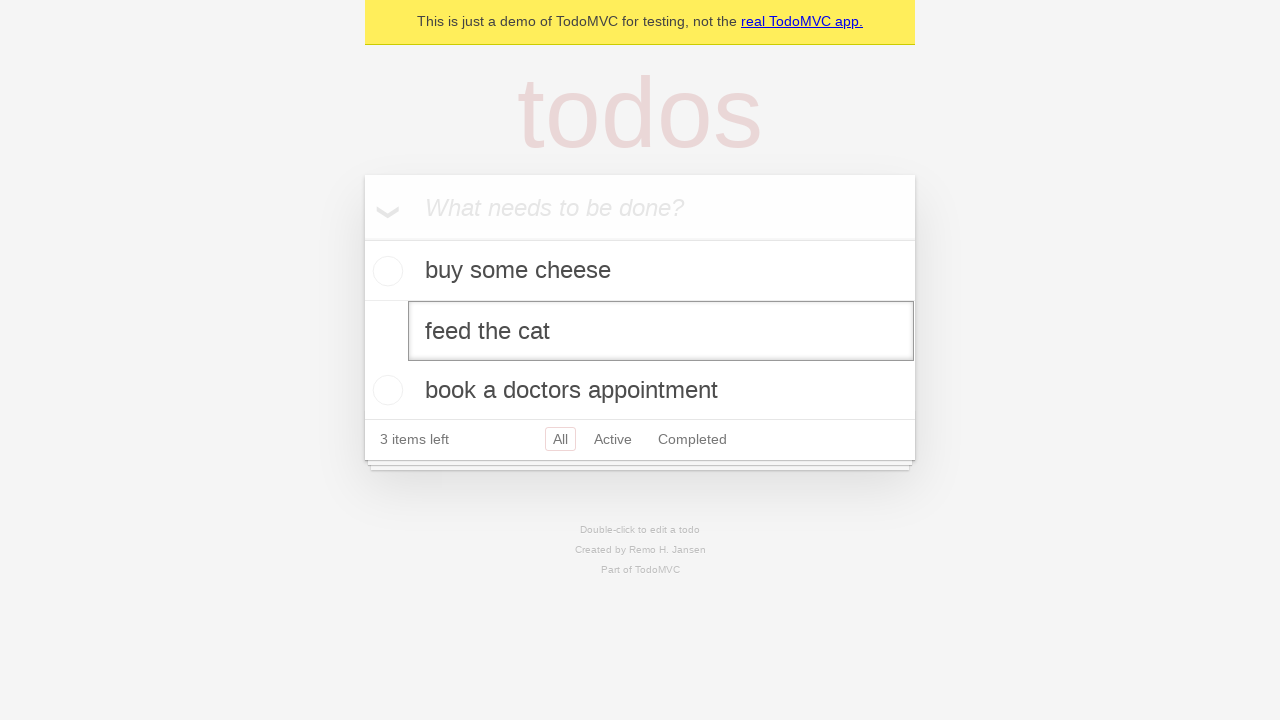

Filled edit field with 'buy some sausages' on internal:testid=[data-testid="todo-item"s] >> nth=1 >> internal:role=textbox[nam
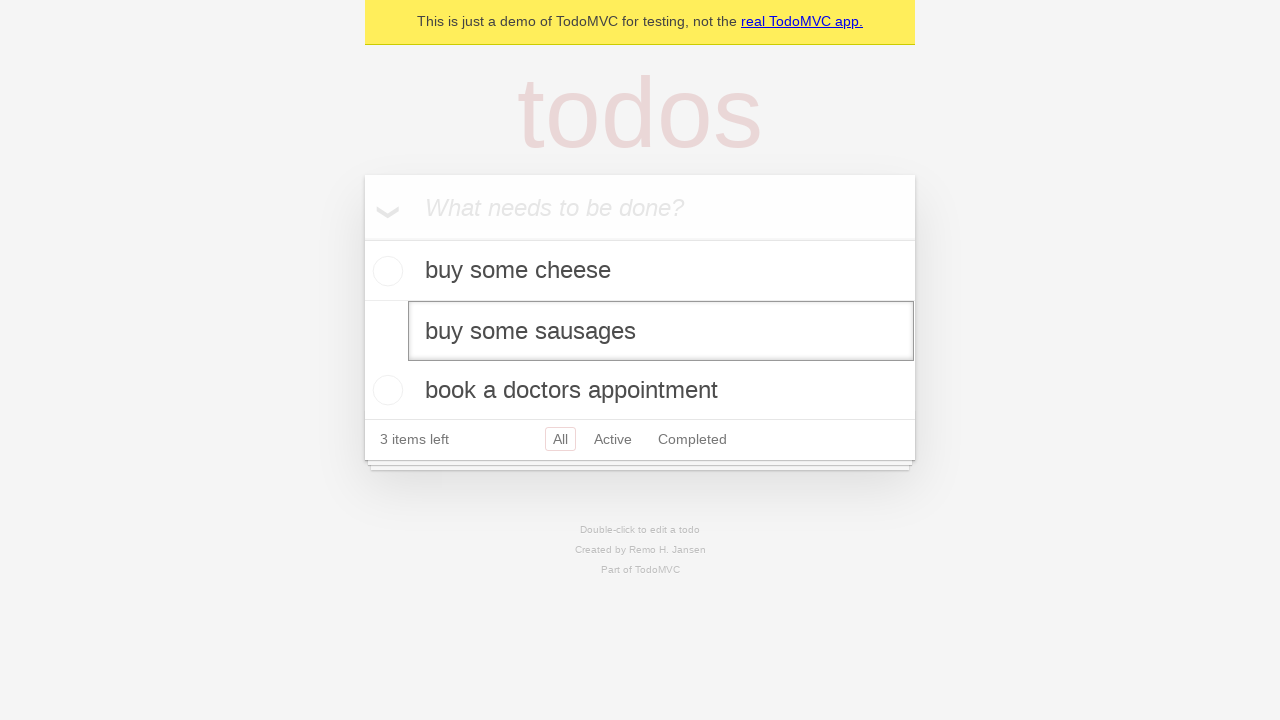

Pressed Enter to confirm todo edit on internal:testid=[data-testid="todo-item"s] >> nth=1 >> internal:role=textbox[nam
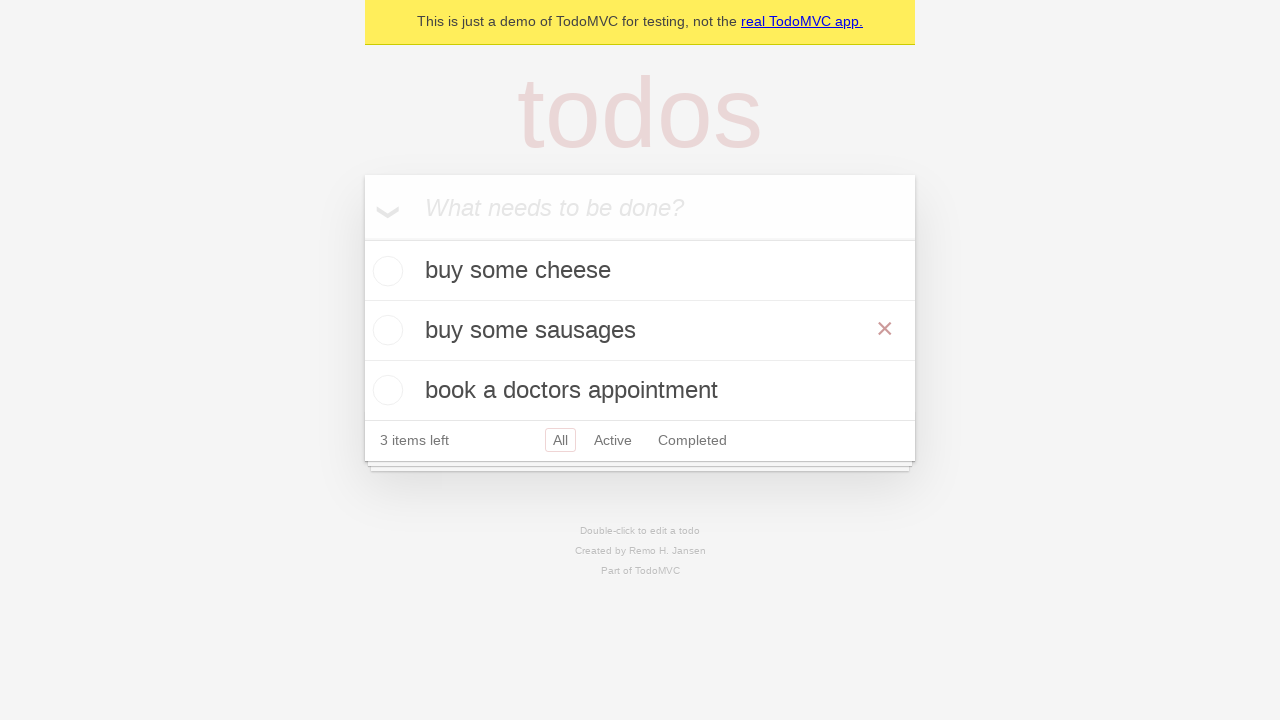

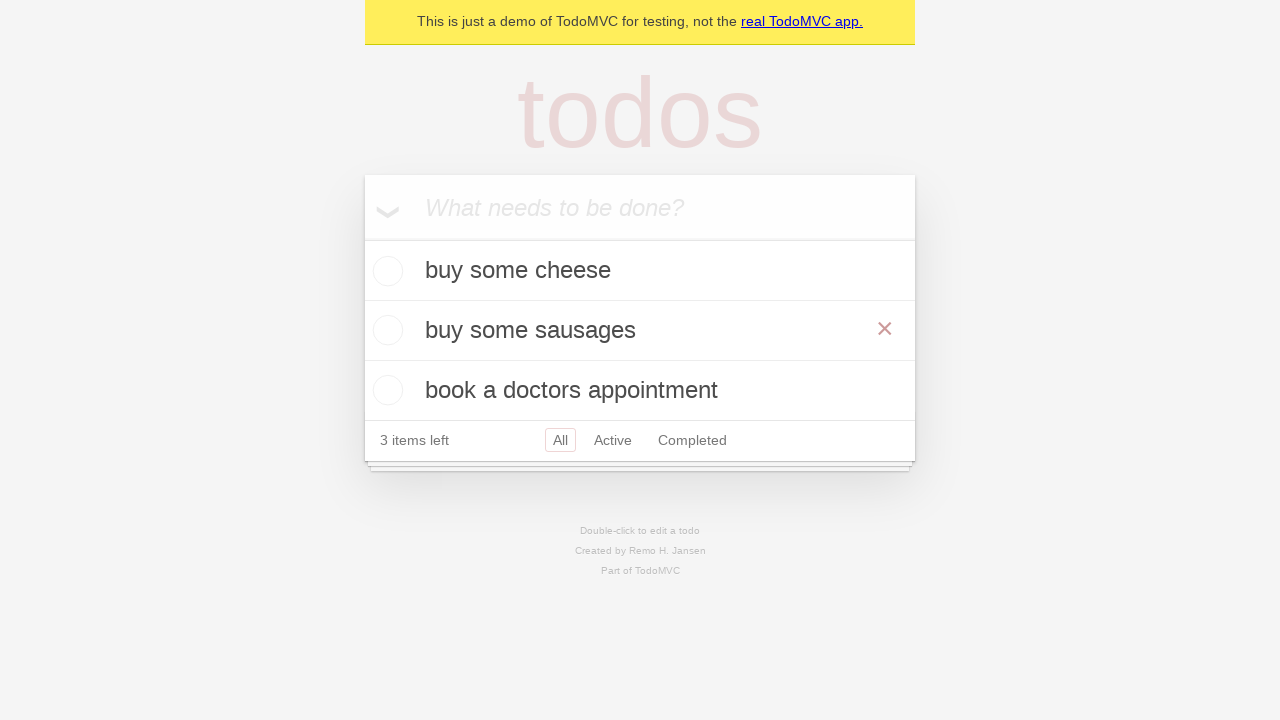